Tests customer transaction functionality by logging in as a customer, making multiple deposits, and viewing the transaction history

Starting URL: https://www.globalsqa.com/angularJs-protractor/BankingProject/#/login

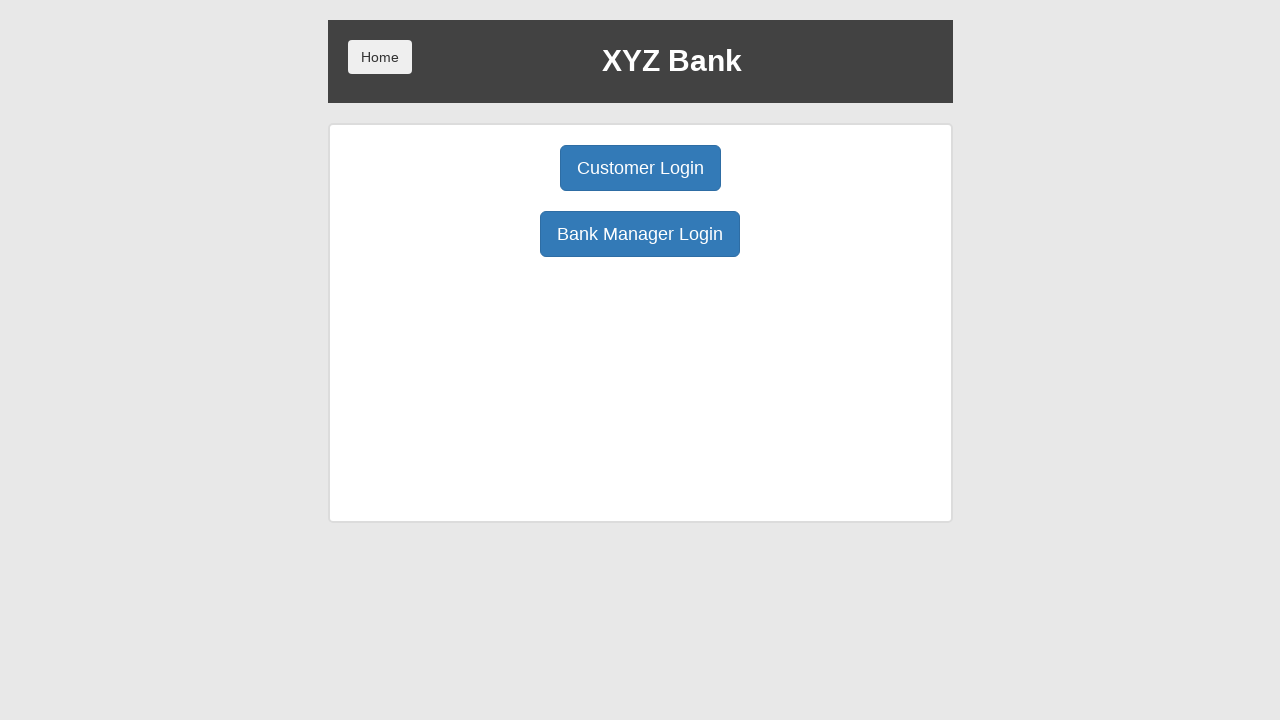

Clicked Customer Login button at (640, 168) on button:has-text('Customer Login')
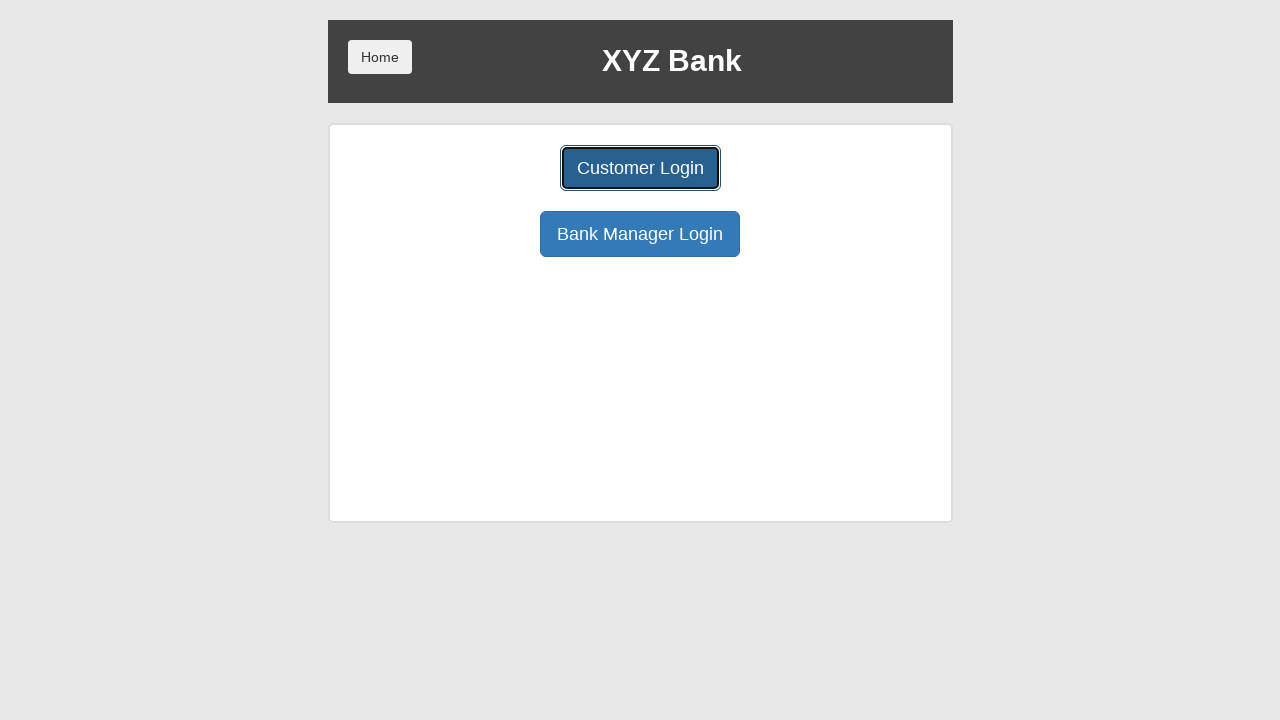

Selected Ron Weasly from user dropdown on select#userSelect
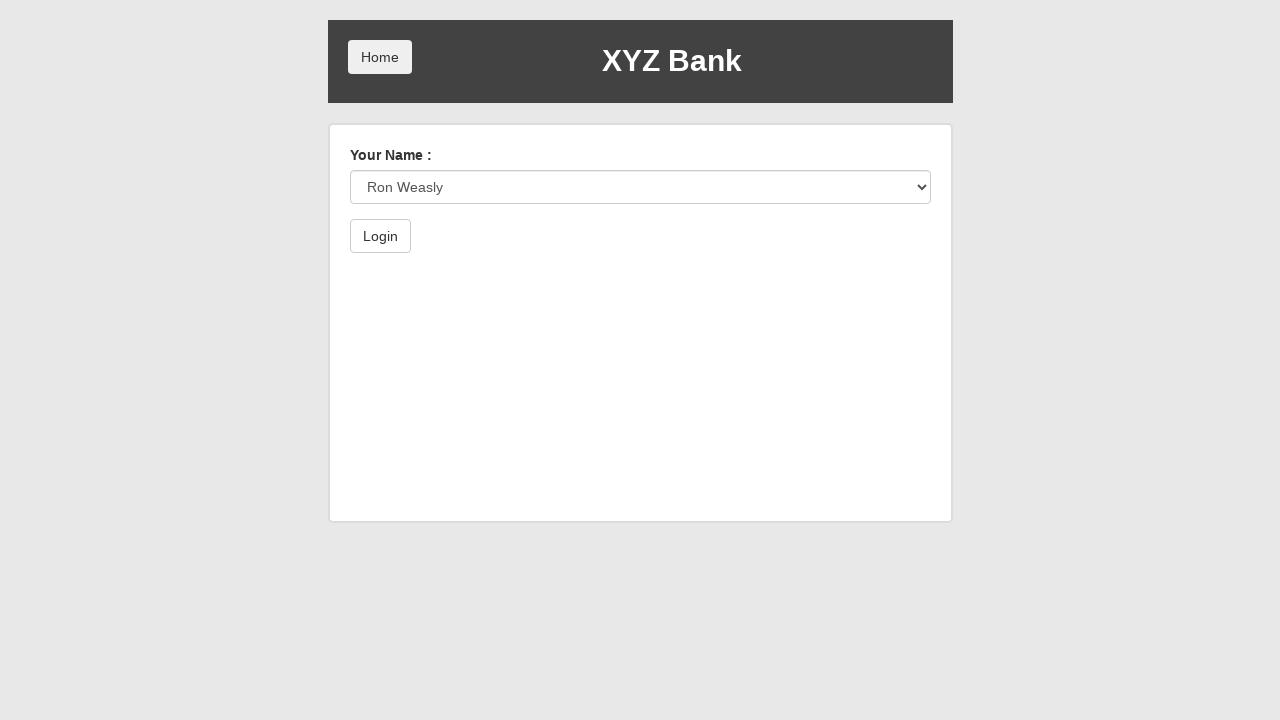

Clicked Login button to authenticate at (380, 236) on button:has-text('Login')
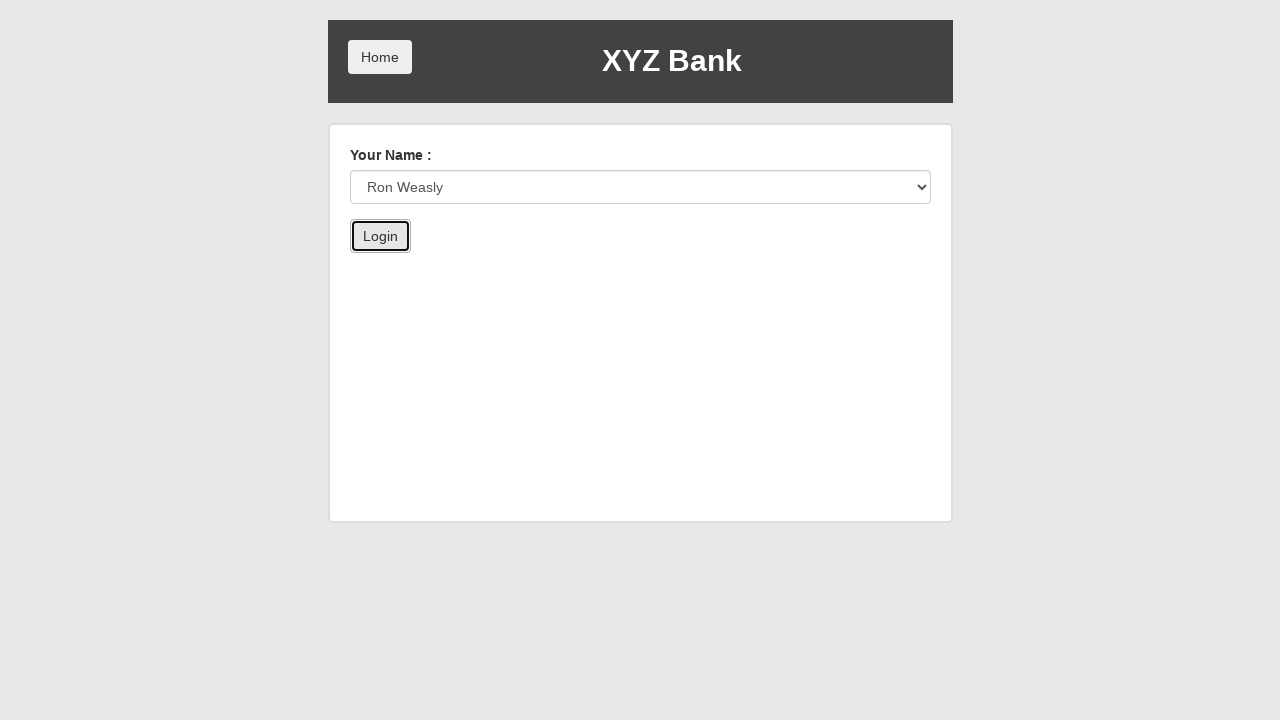

Clicked Deposit button for first transaction at (652, 264) on button:has-text('Deposit')
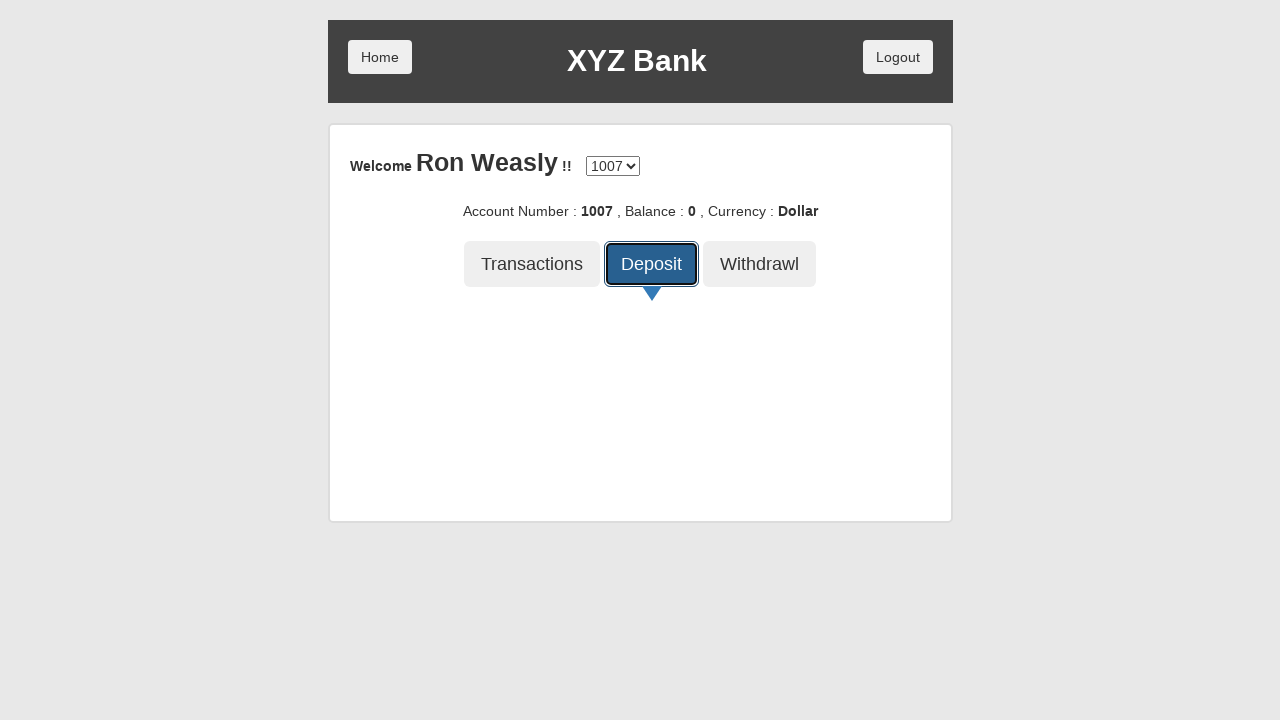

Entered first deposit amount of 1600 on input[type='number']
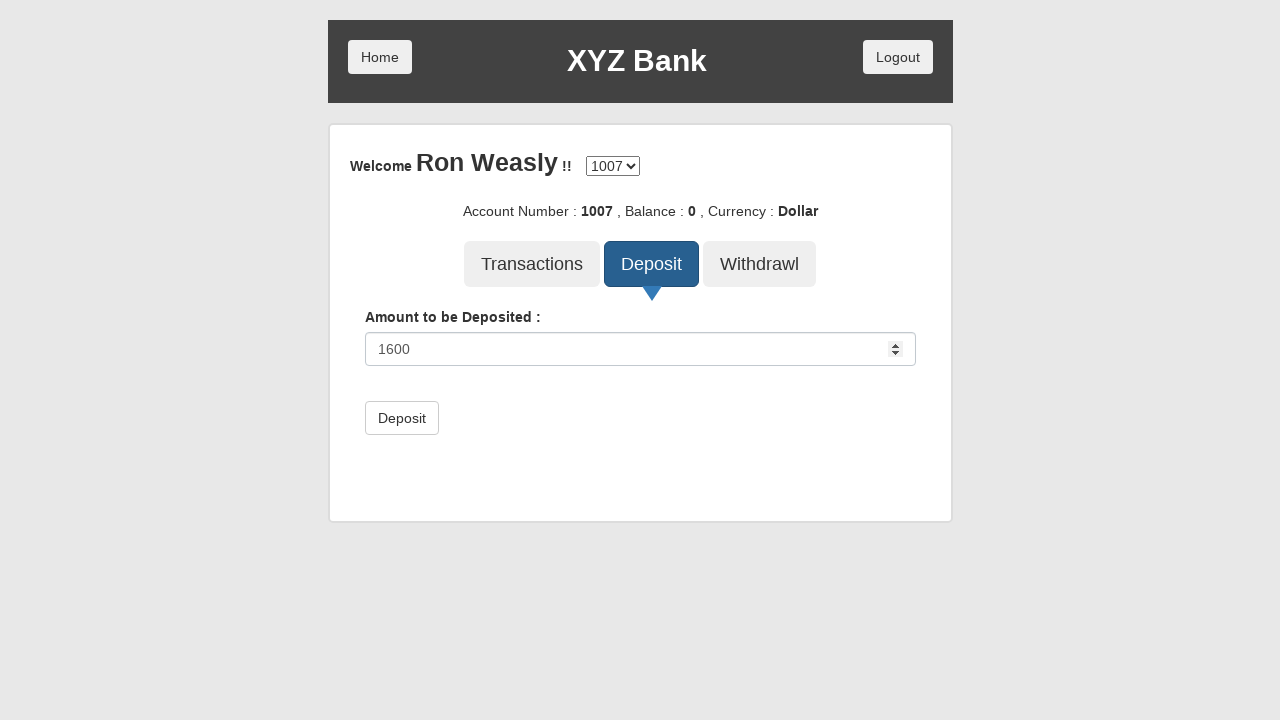

Submitted first deposit transaction at (402, 418) on button[type='submit']
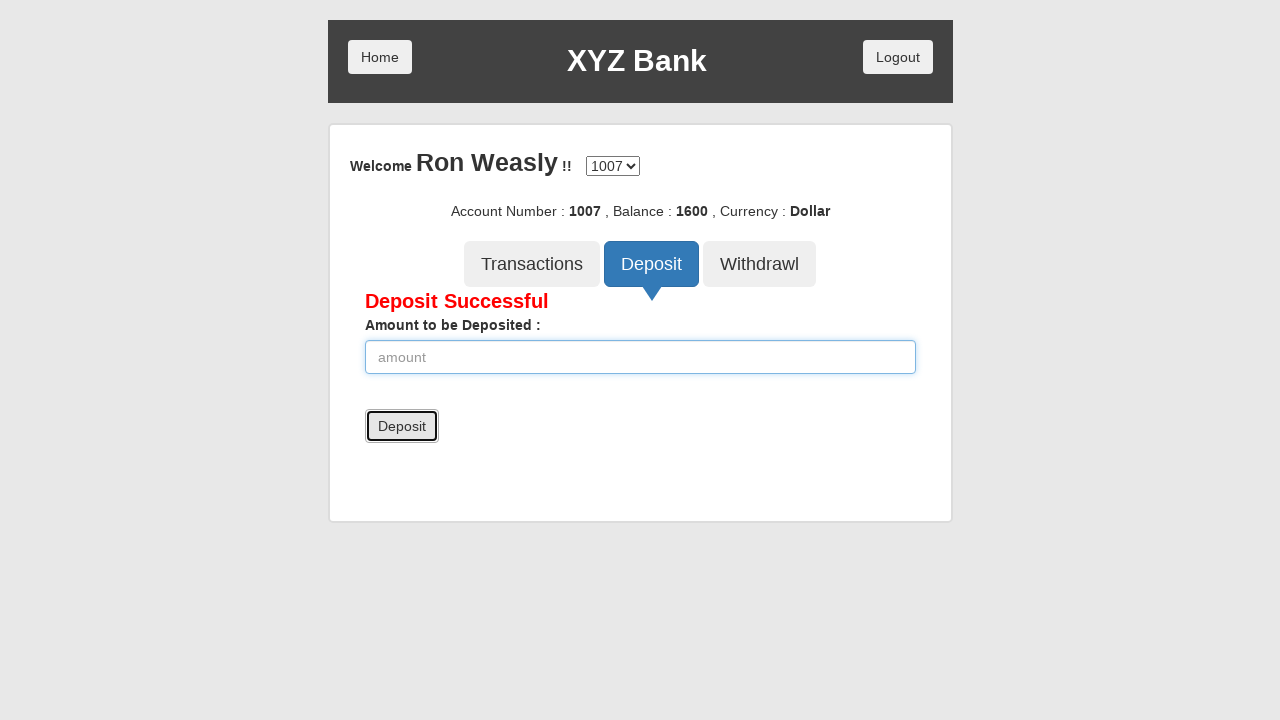

Clicked Deposit button for second transaction at (652, 264) on button:has-text('Deposit')
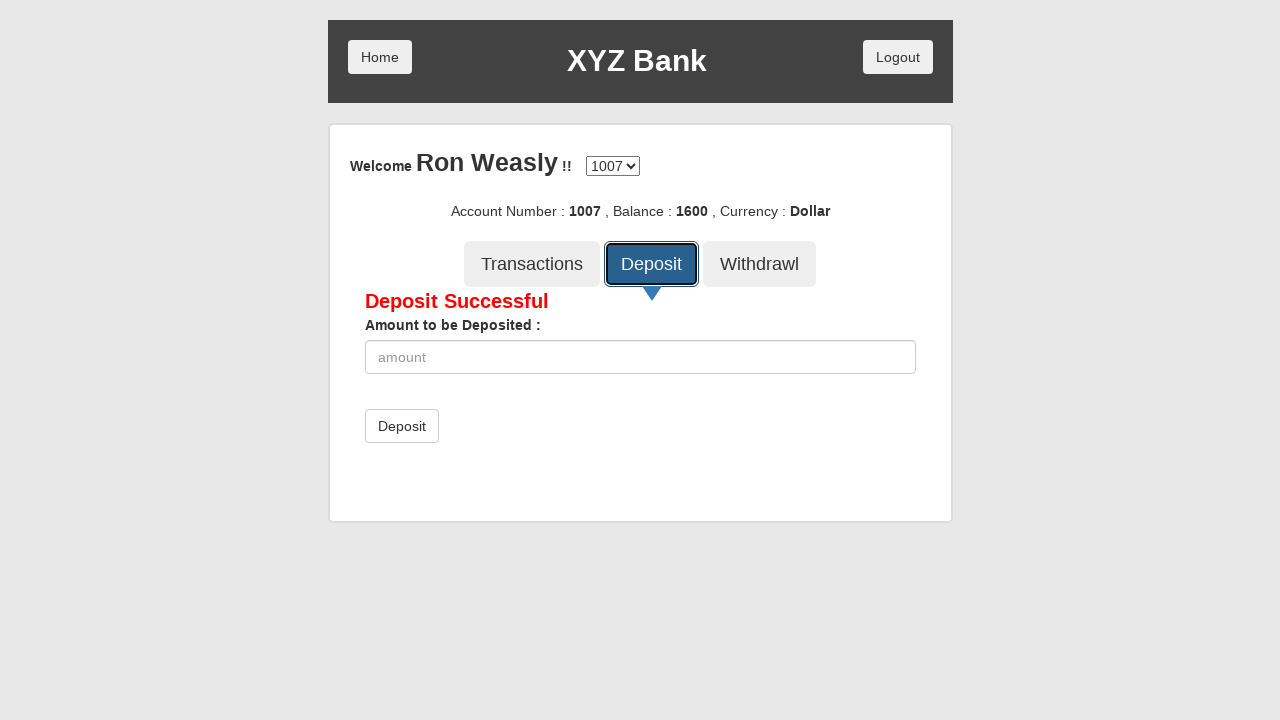

Entered second deposit amount of 400 on input[type='number']
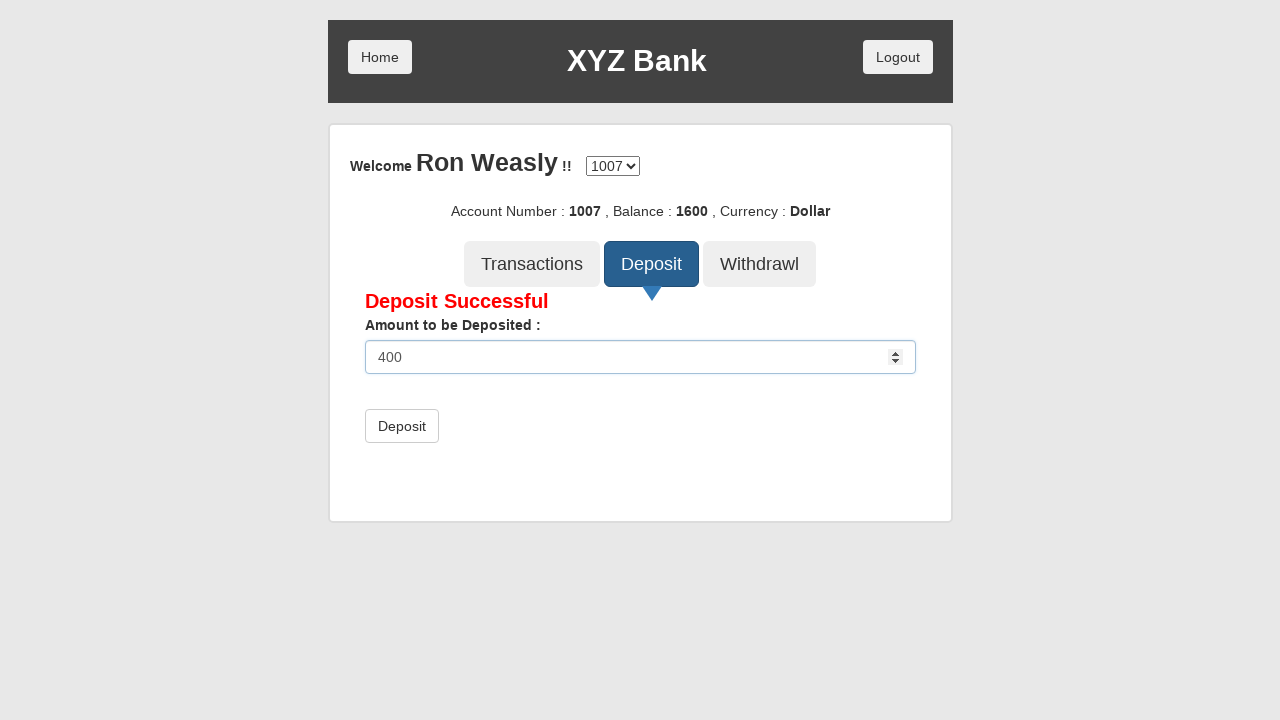

Submitted second deposit transaction at (402, 426) on button[type='submit']
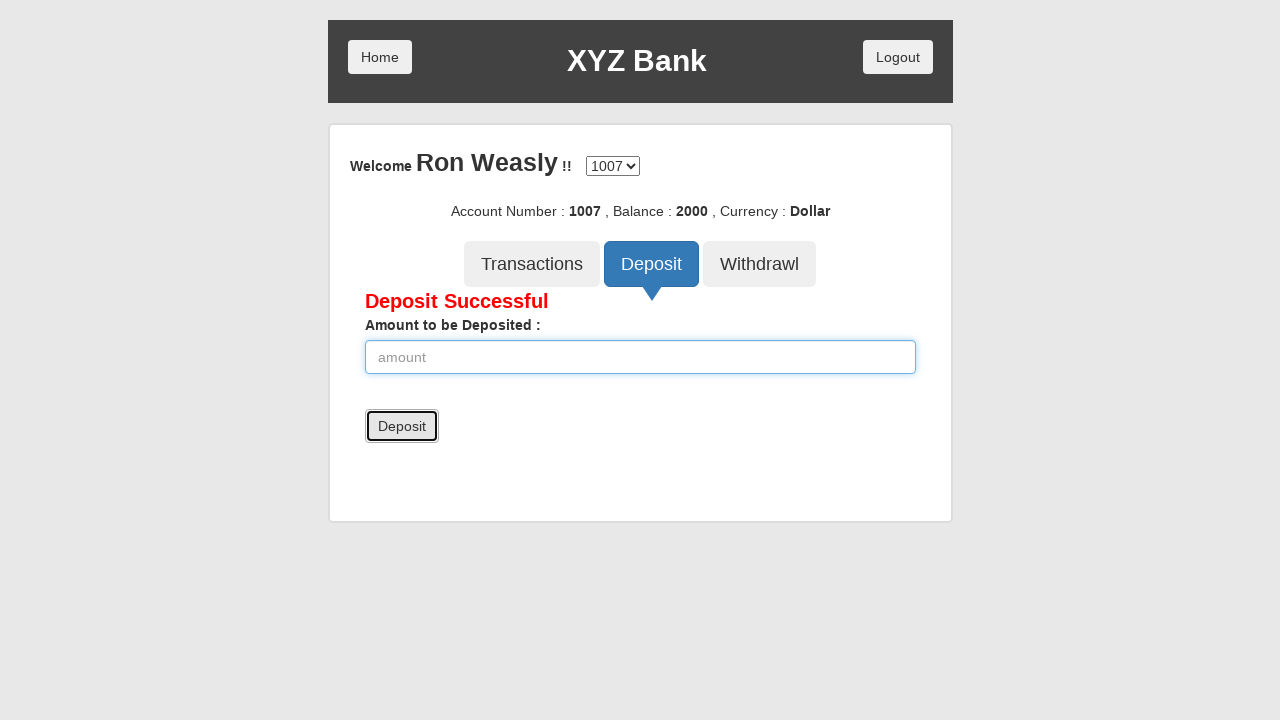

Clicked Transactions button to view transaction history at (532, 264) on button:has-text('Transactions')
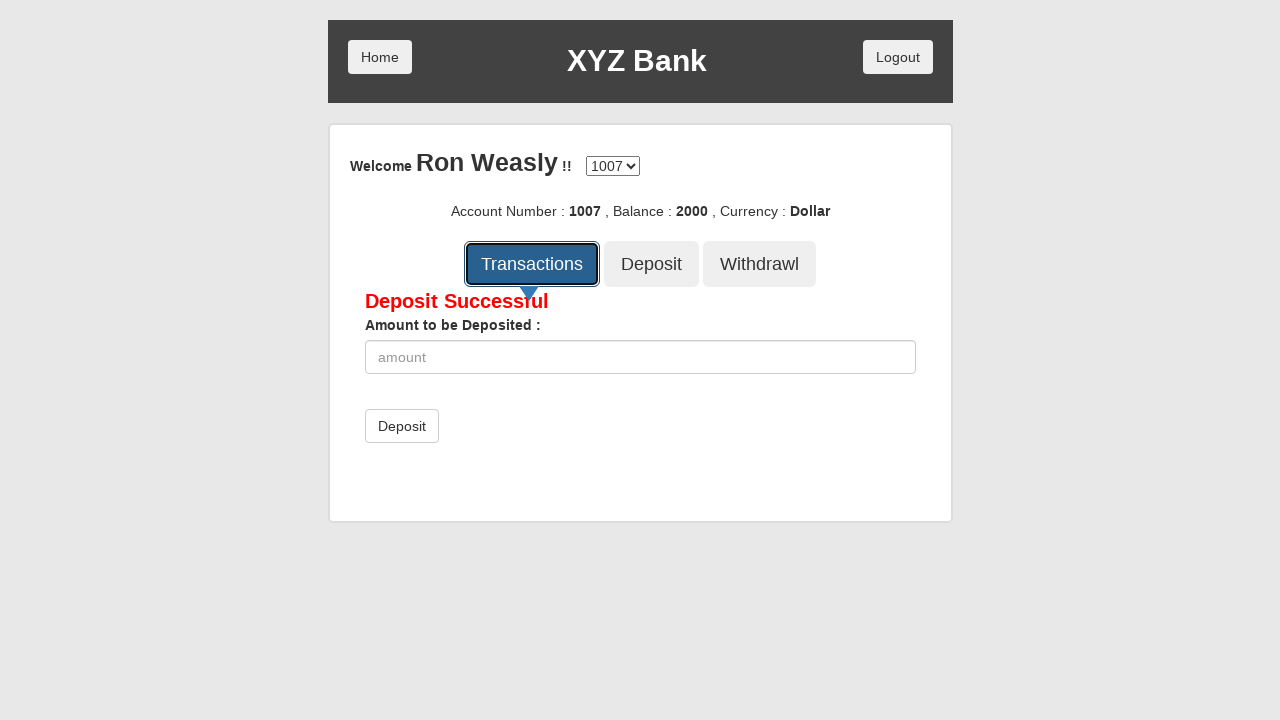

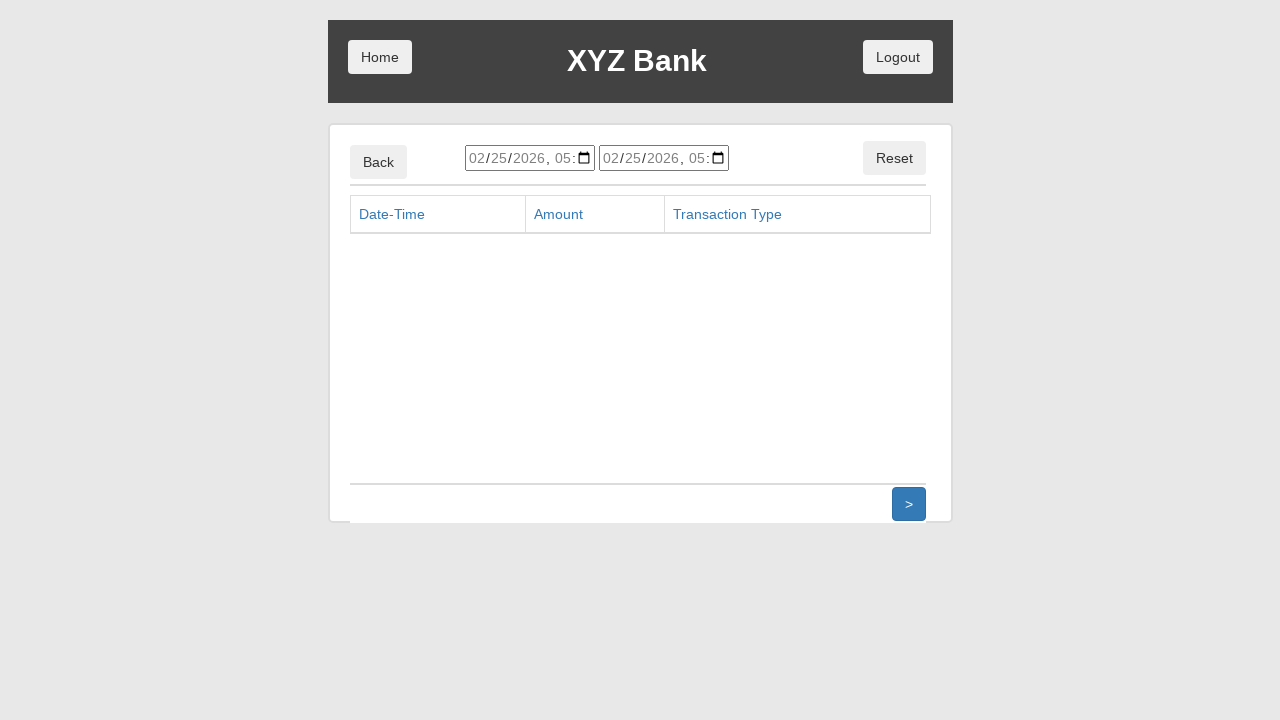